Tests the autocomplete/autosuggest functionality by typing a partial country name and selecting a matching option from the dropdown suggestions

Starting URL: https://rahulshettyacademy.com/dropdownsPractise/

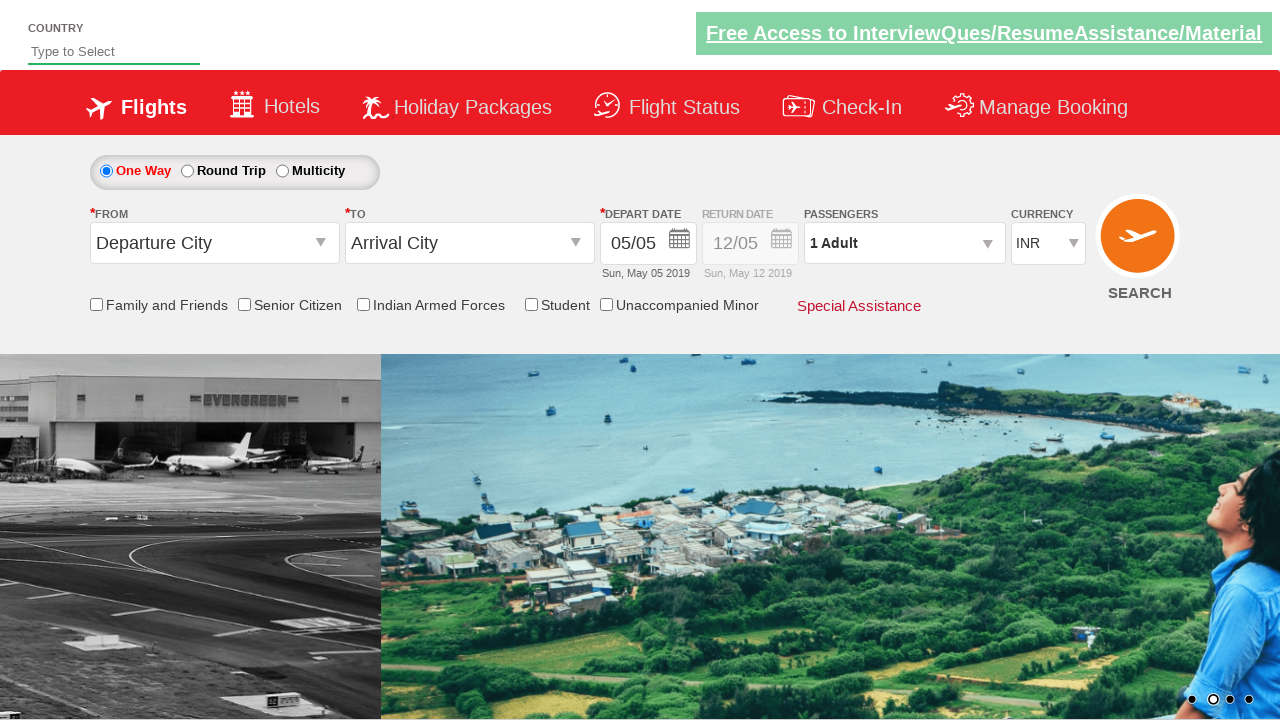

Typed 'ind' in autosuggest field to trigger dropdown suggestions on #autosuggest
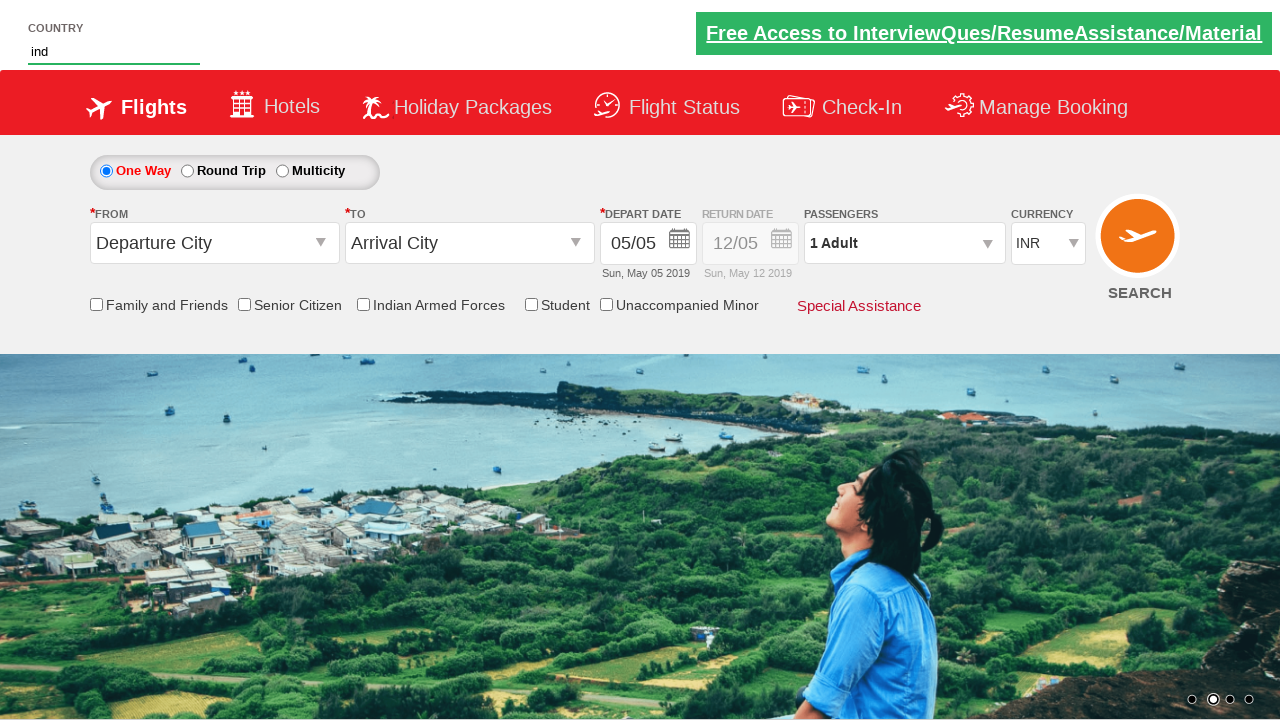

Autocomplete suggestions dropdown appeared
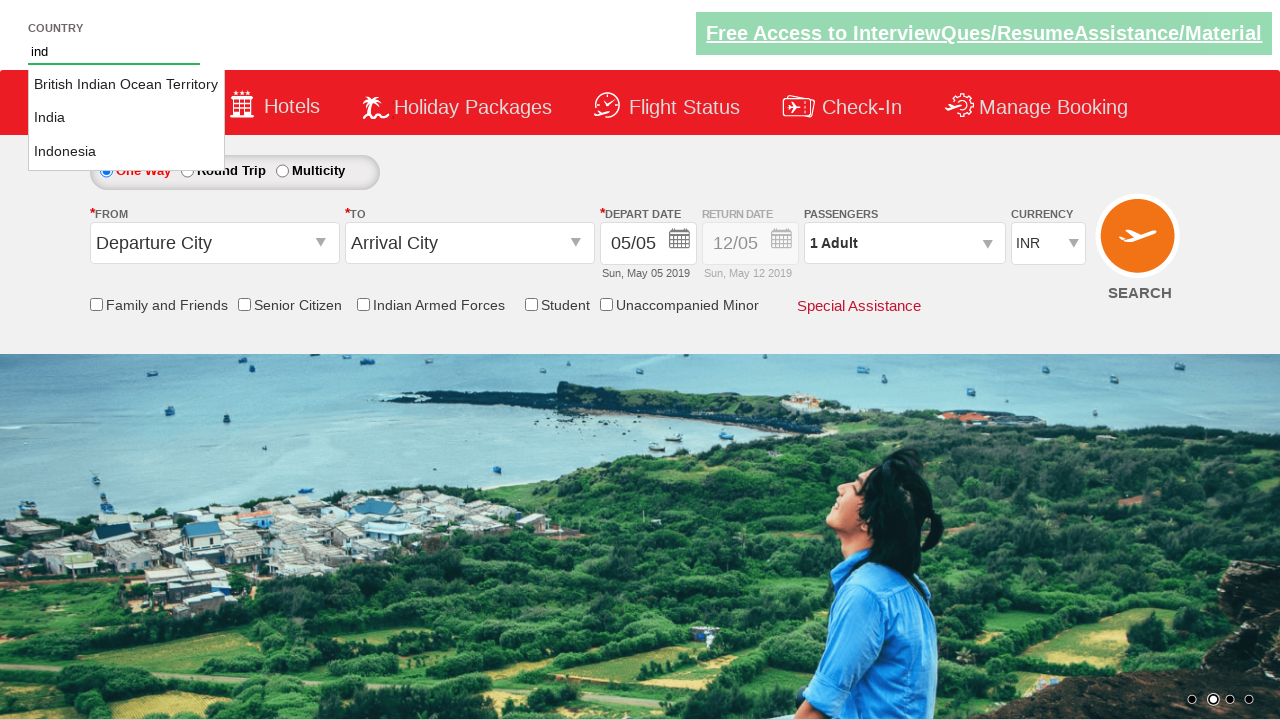

Selected 'Indonesia' from the autocomplete suggestions at (126, 152) on li.ui-menu-item a:has-text('Indonesia')
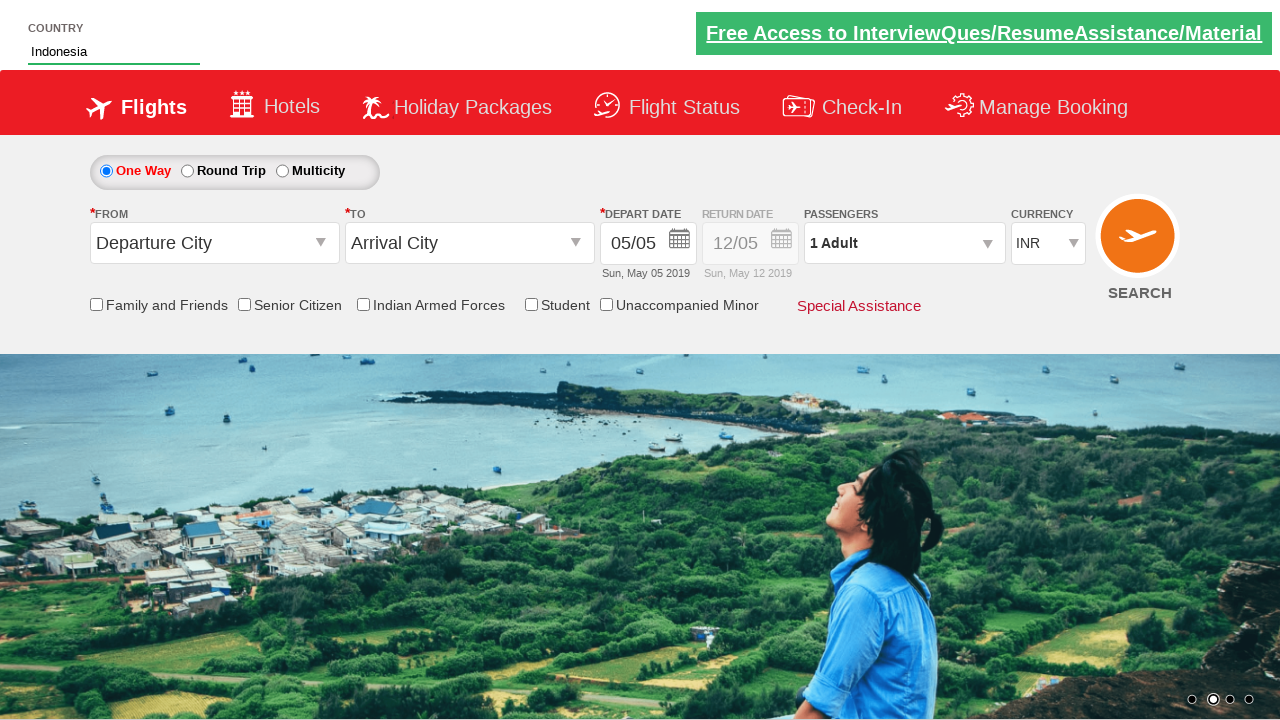

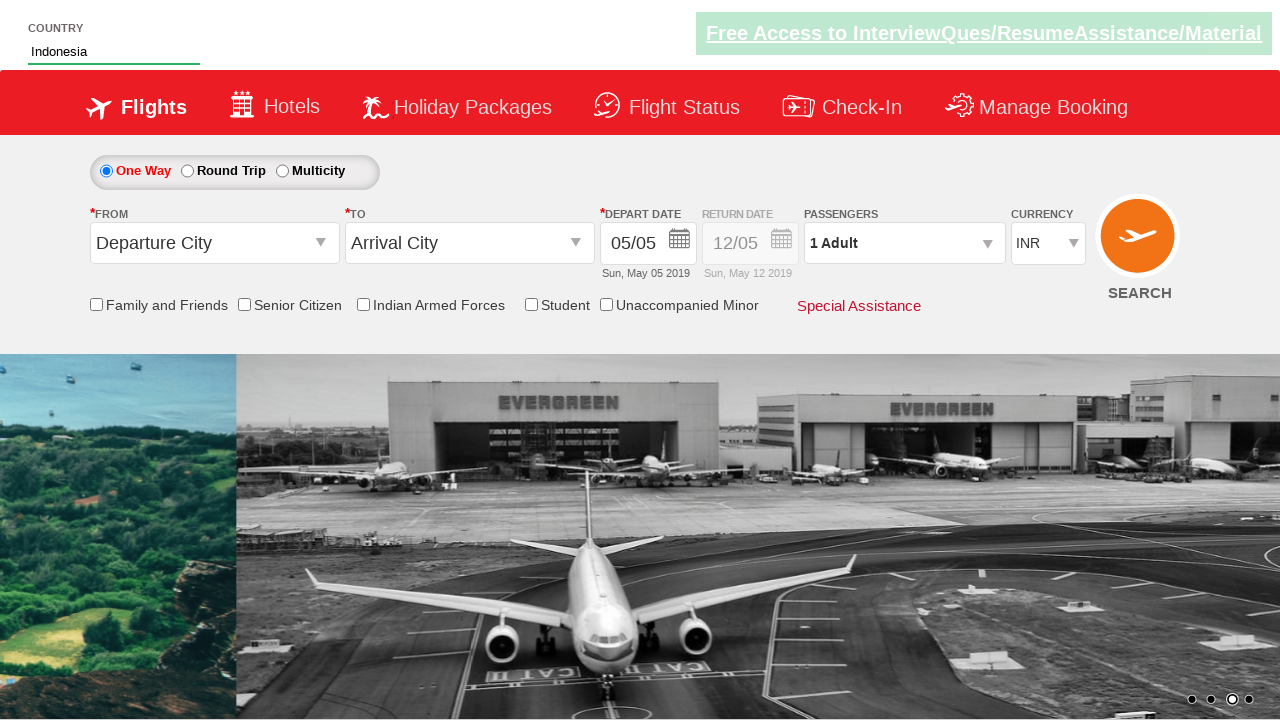